Basic browser launch test that navigates to Salesforce login page and maximizes the browser window. No actual form interactions or authentication occurs.

Starting URL: https://login.salesforce.com/

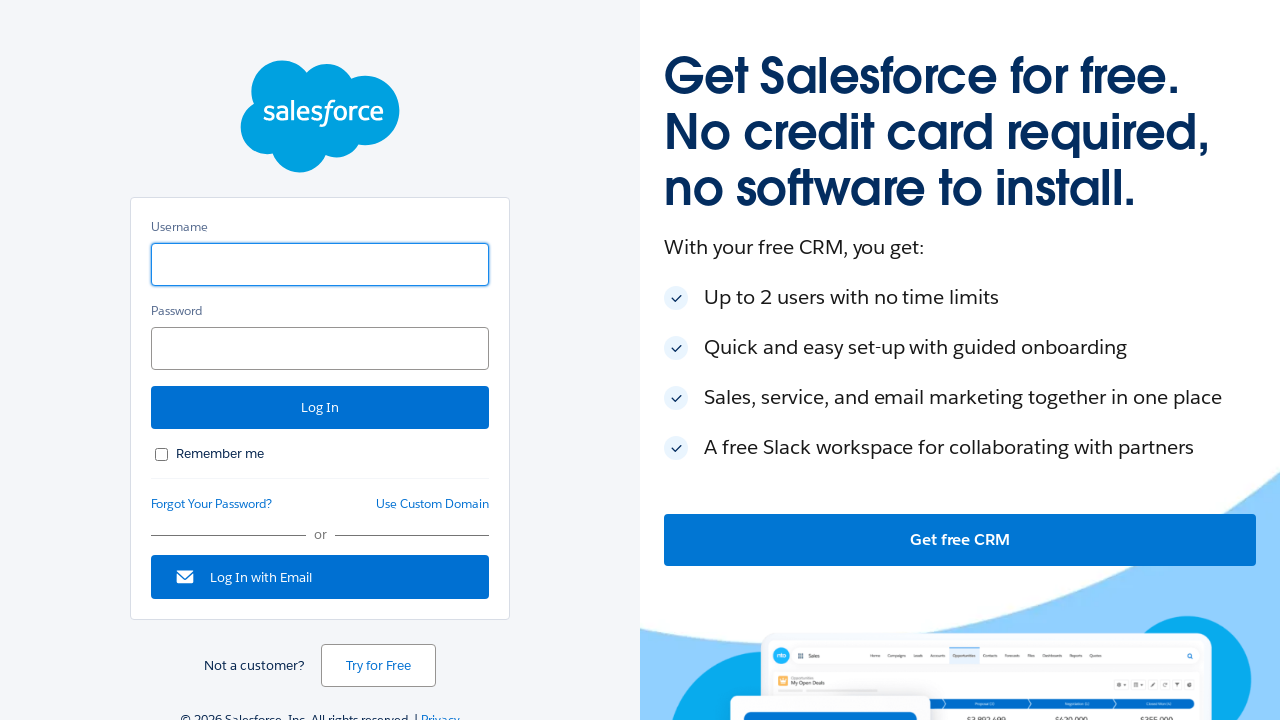

Set viewport size to 1920x1080 to maximize browser window
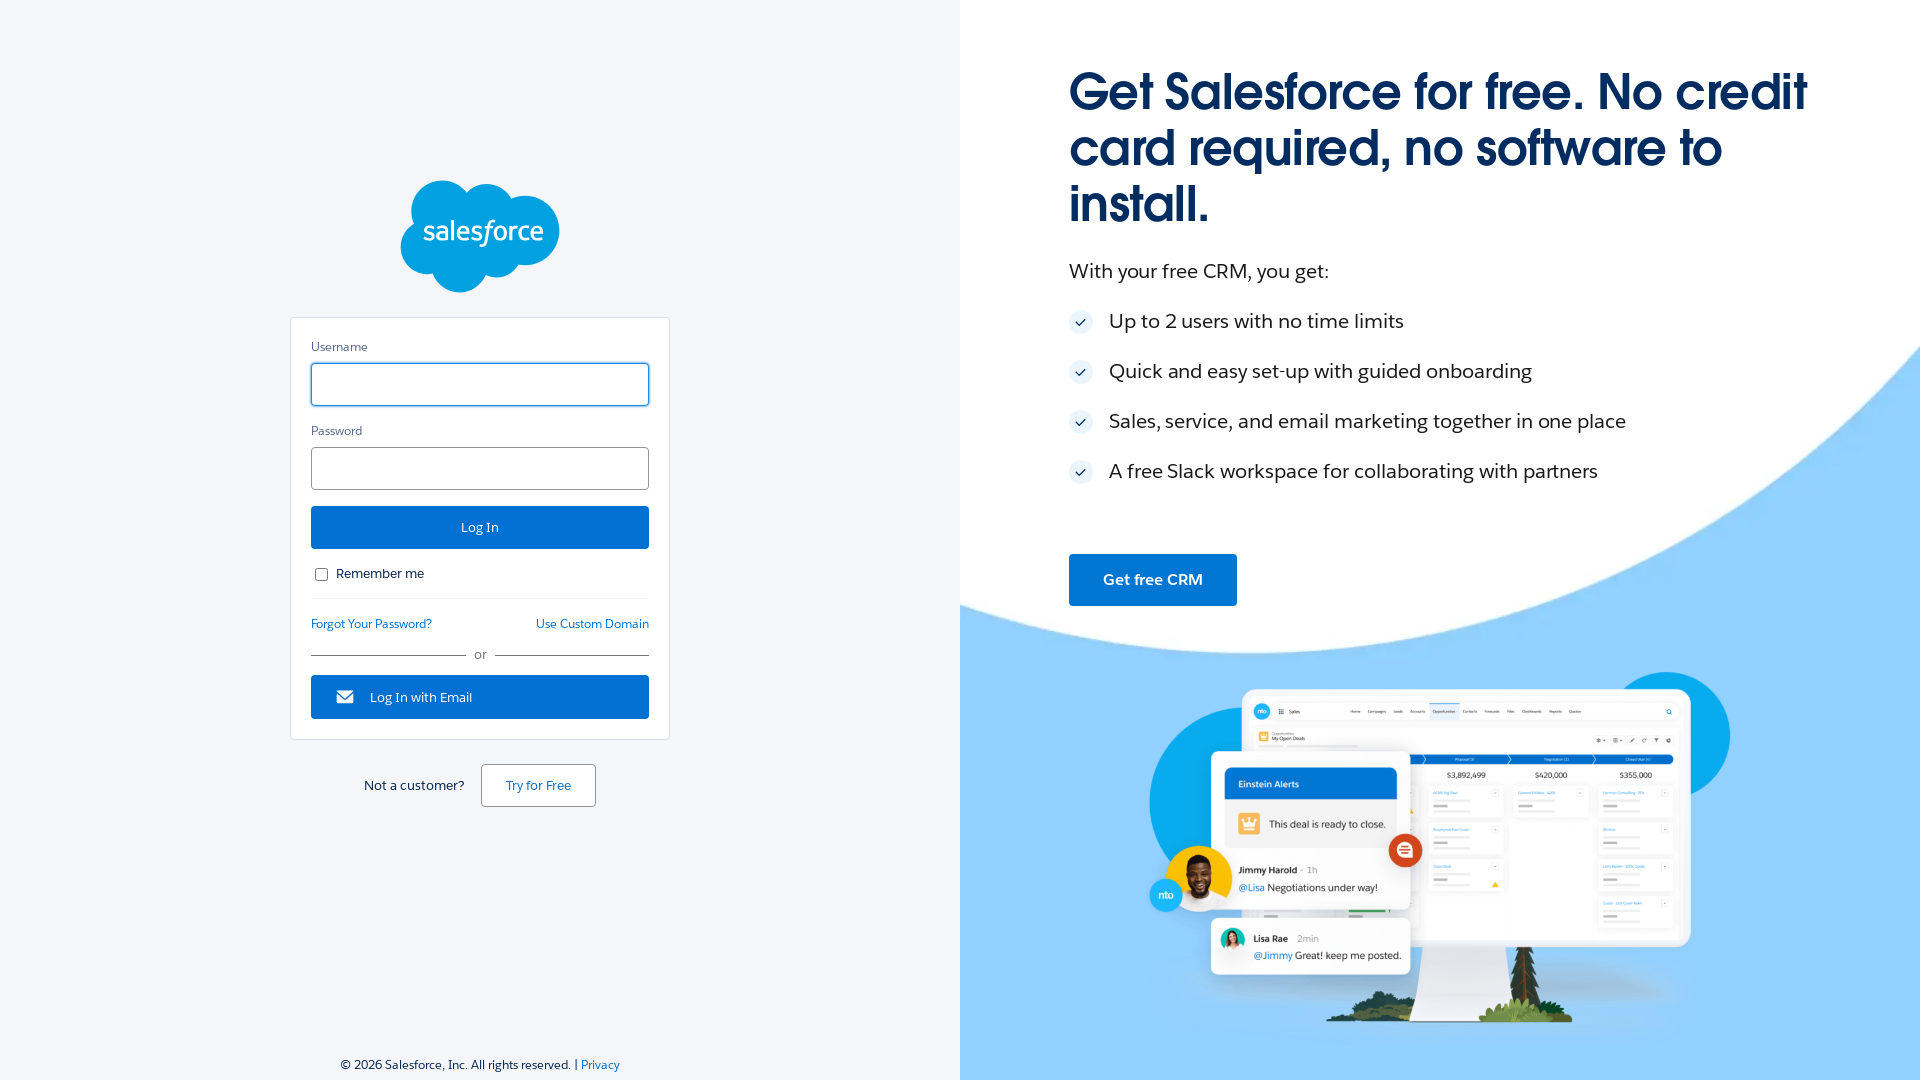

Waited for page to fully load with networkidle state
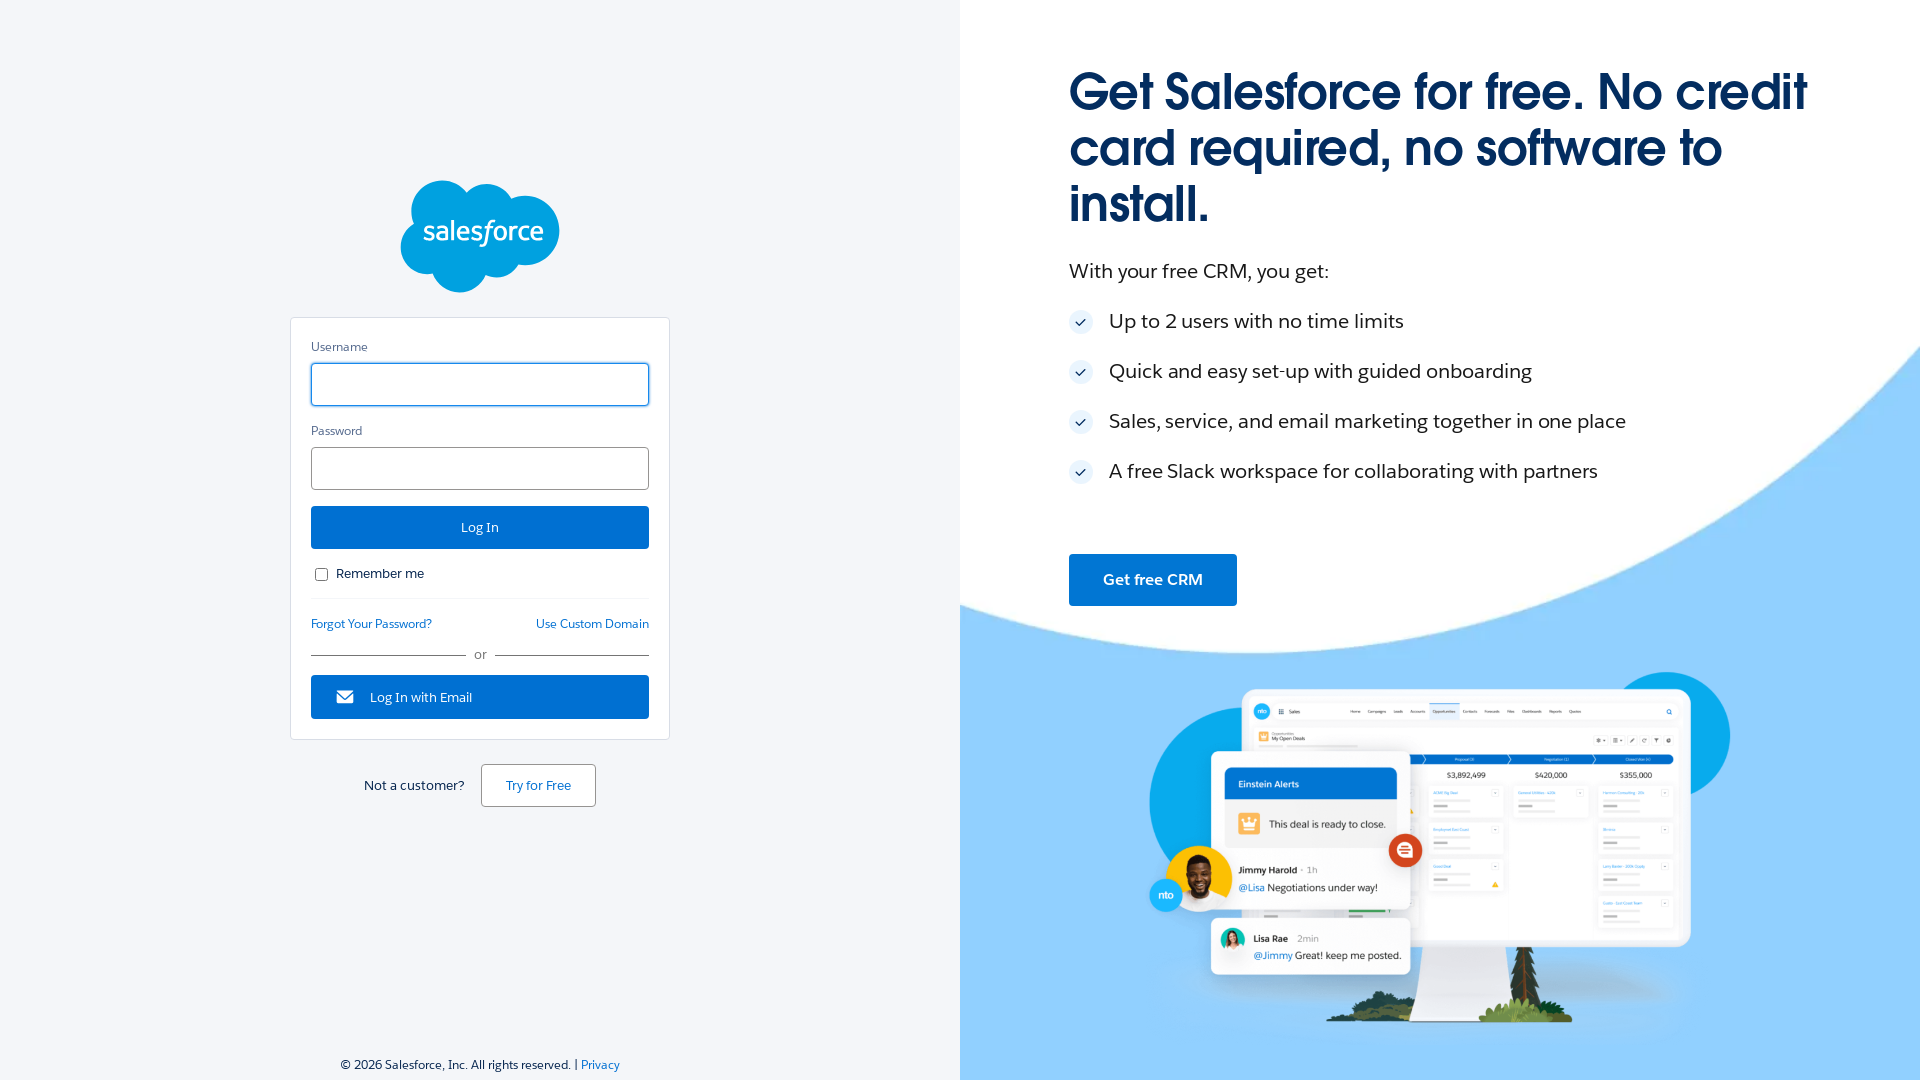

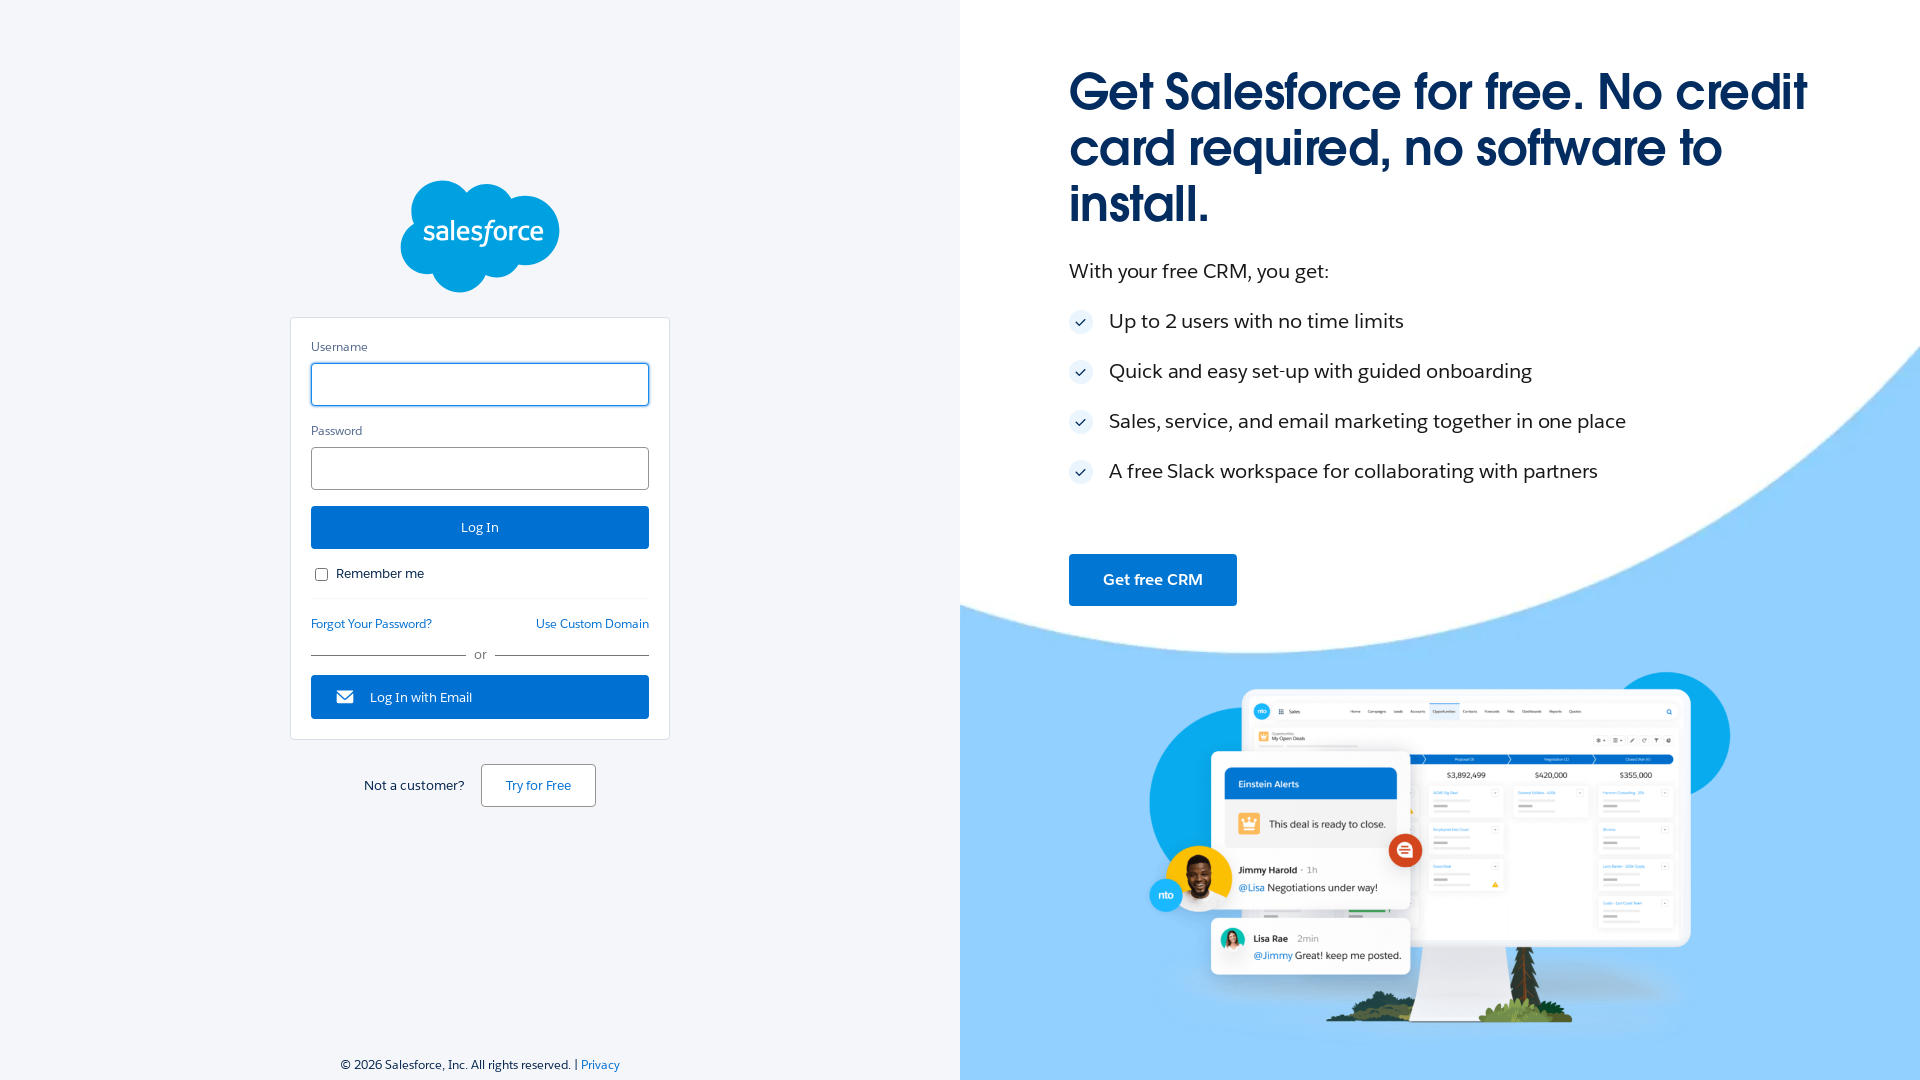